Tests handling a JavaScript prompt dialog by entering text and verifying the result displays the entered text

Starting URL: https://the-internet.herokuapp.com/javascript_alerts

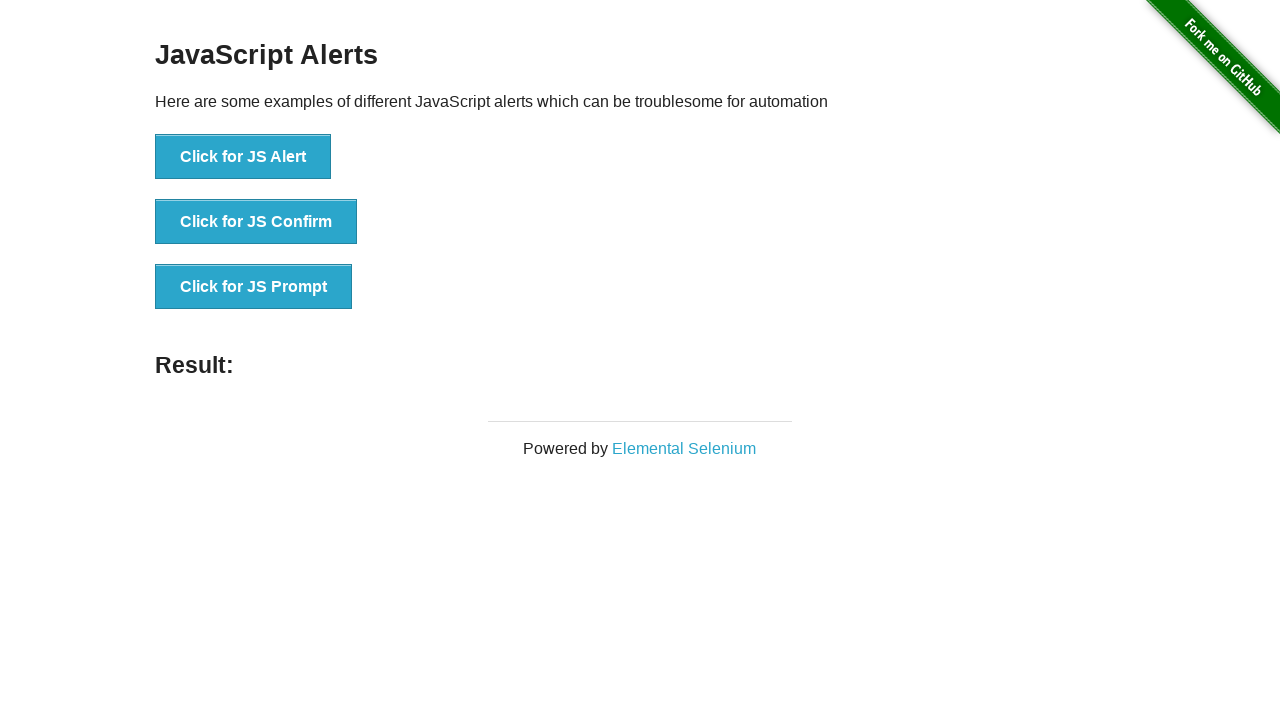

Set up dialog handler to accept prompt with text 'Hello I am new'
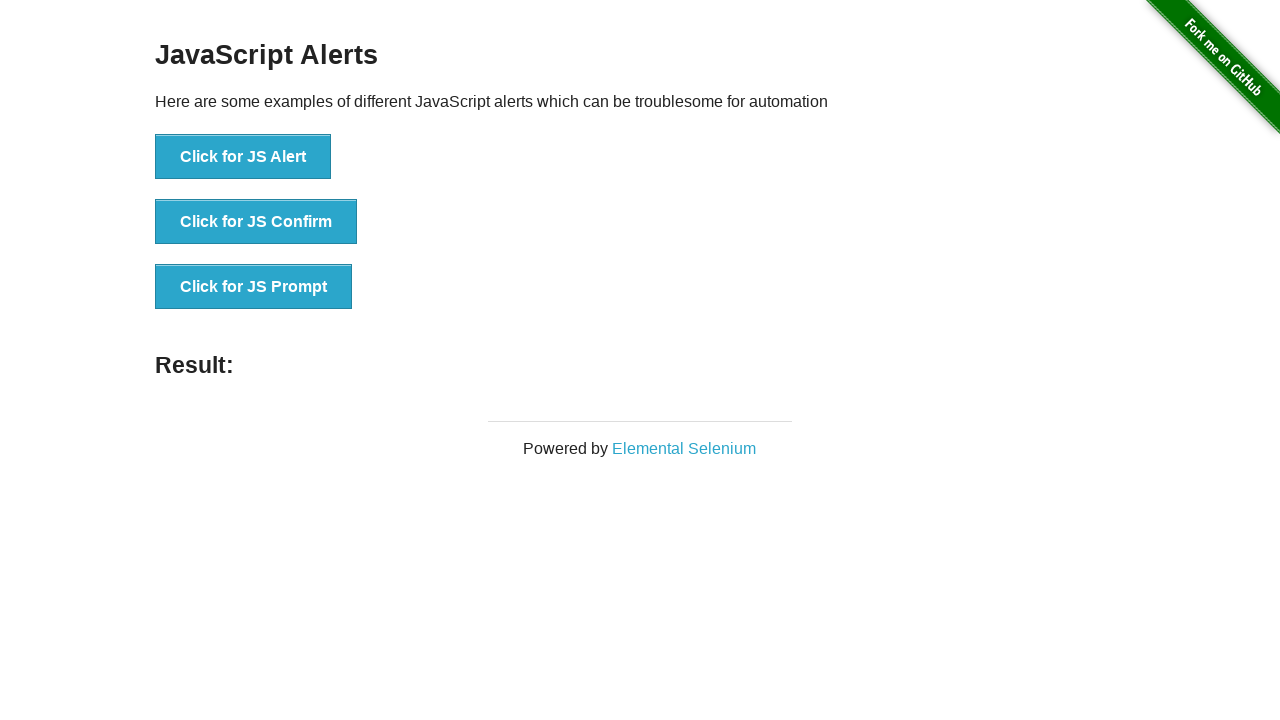

Clicked button to trigger JavaScript prompt dialog at (254, 287) on text=Click for JS Prompt
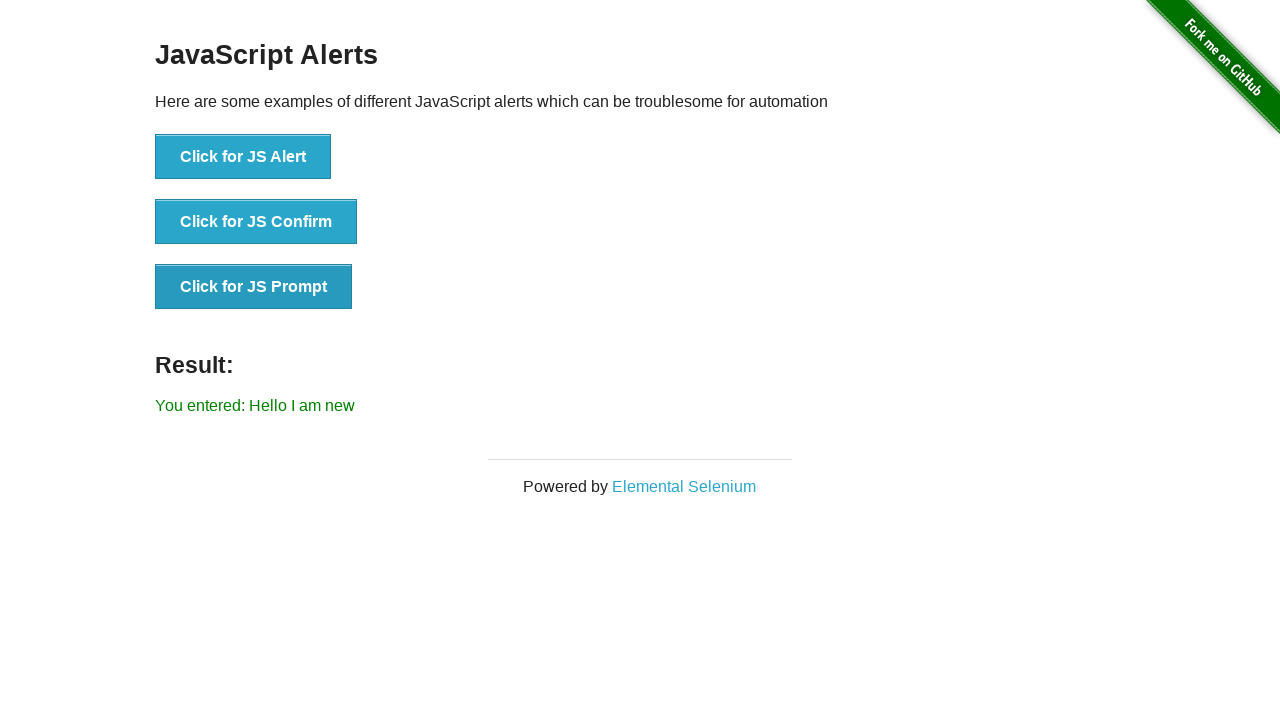

Verified result element displays the entered text 'Hello I am new'
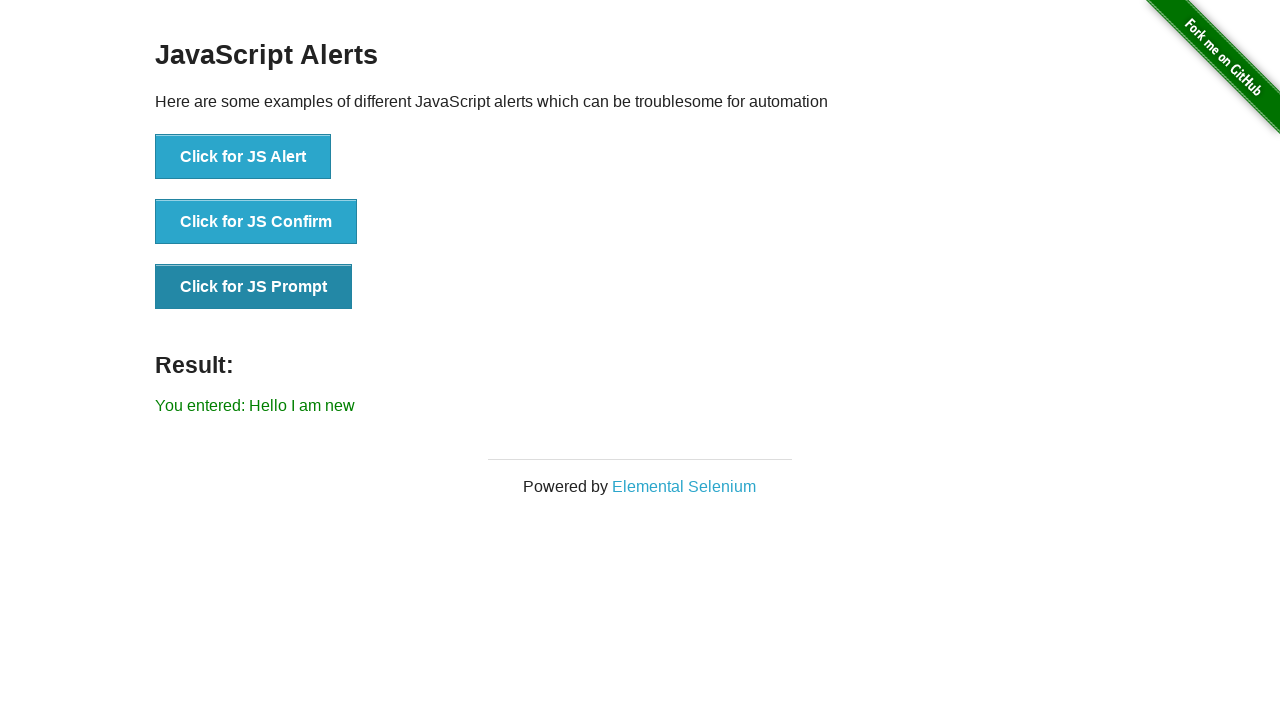

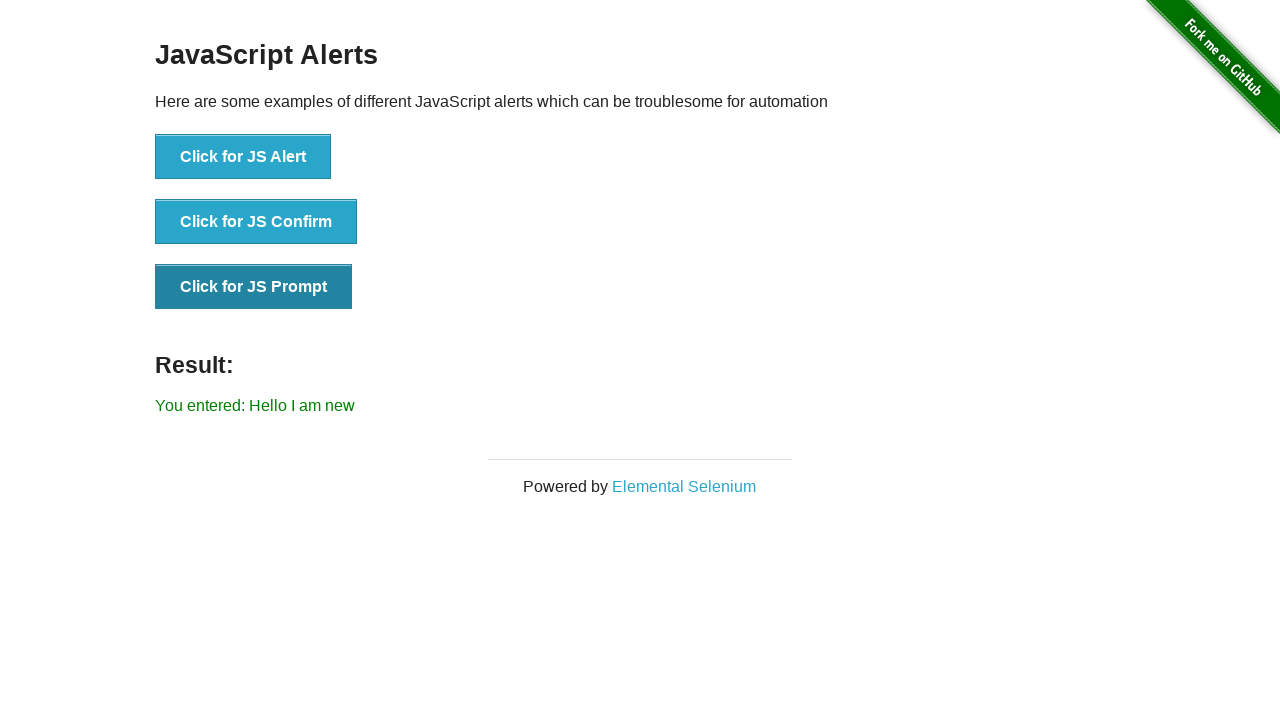